Tests dynamic element visibility by clicking a button and verifying that an element becomes visible after 5 seconds

Starting URL: https://www.tutorialspoint.com/selenium/practice/dynamic-prop.php

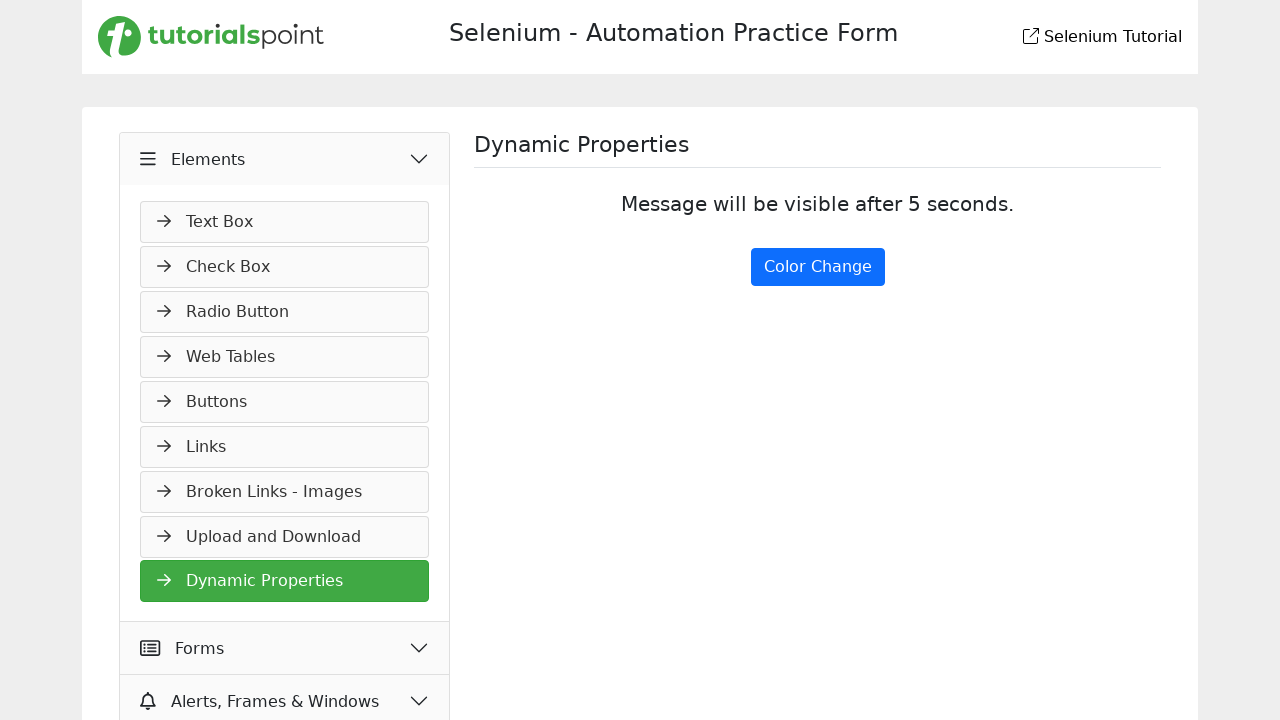

Clicked color change button to trigger dynamic behavior at (818, 267) on #colorChange
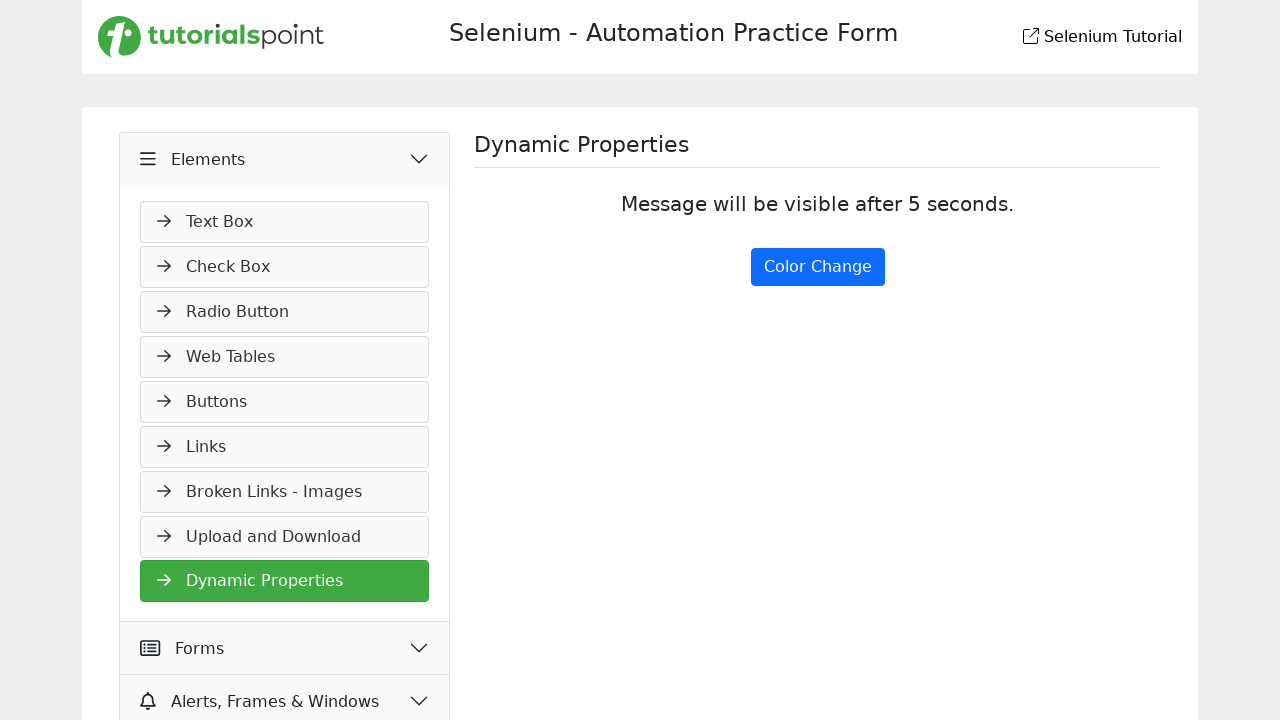

Waited for element to become visible after 5 seconds
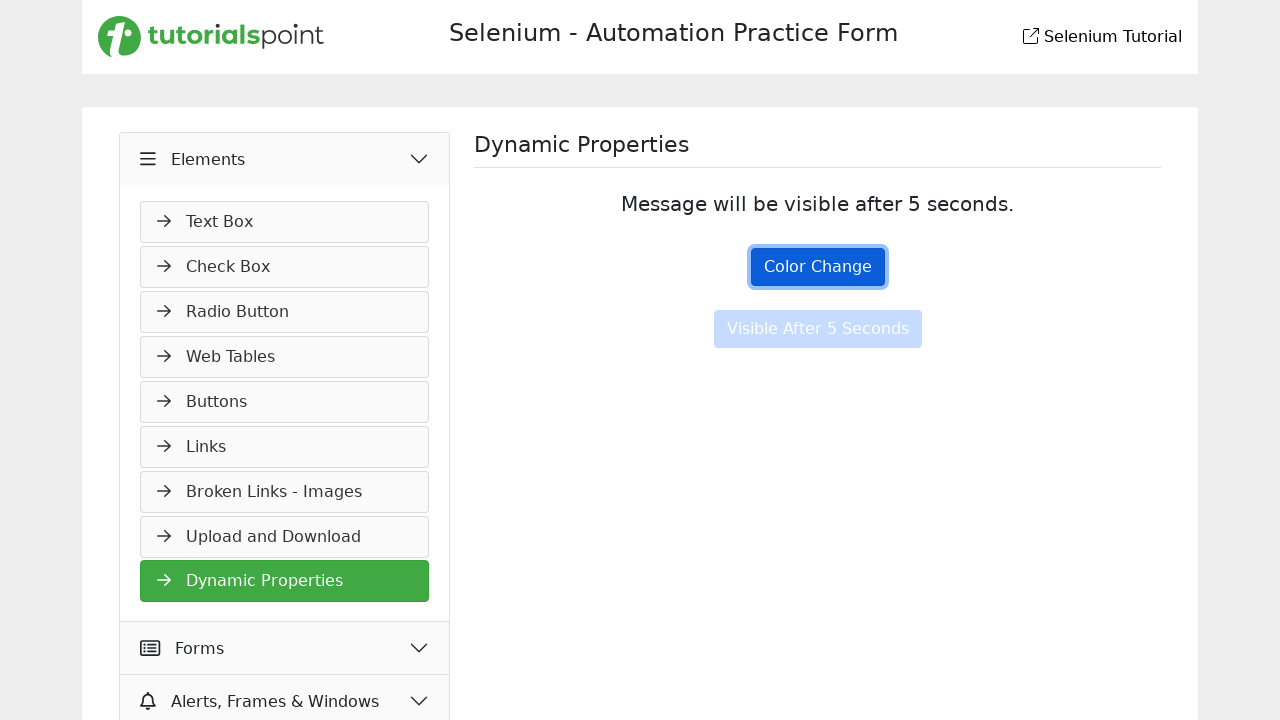

Located the dynamically visible element
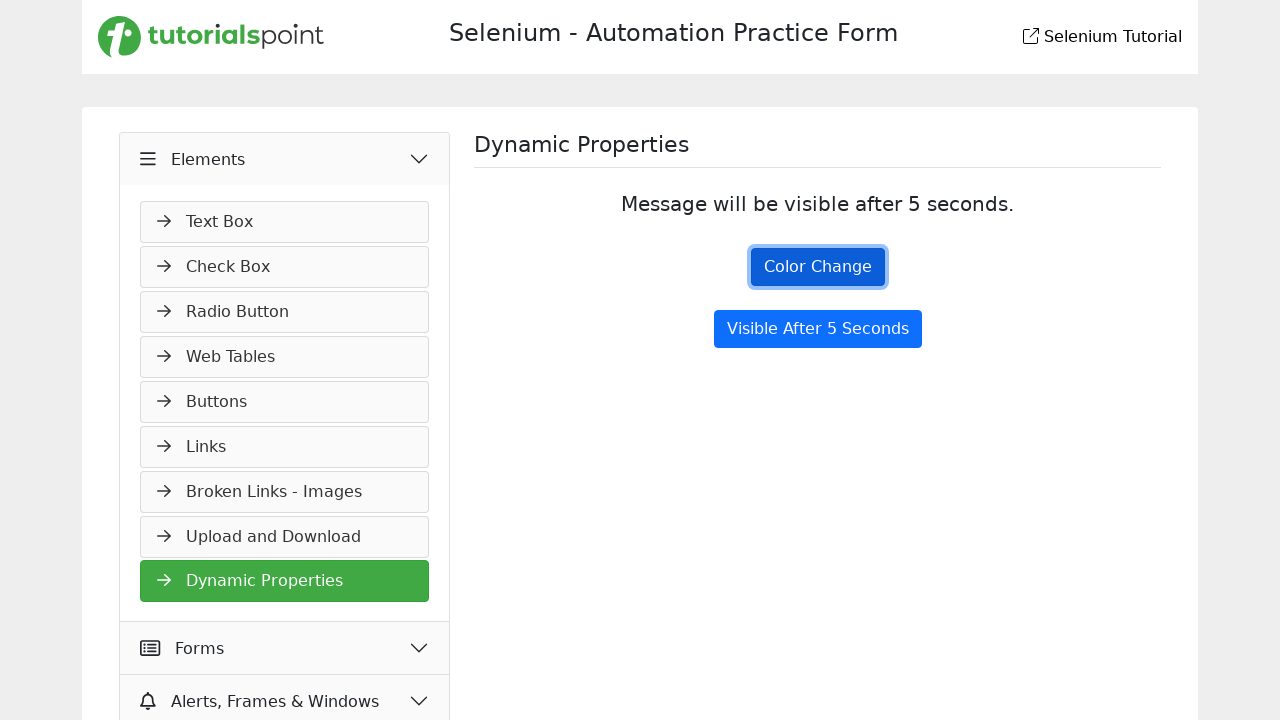

Verified element contains text 'Visible After 5 Seconds'
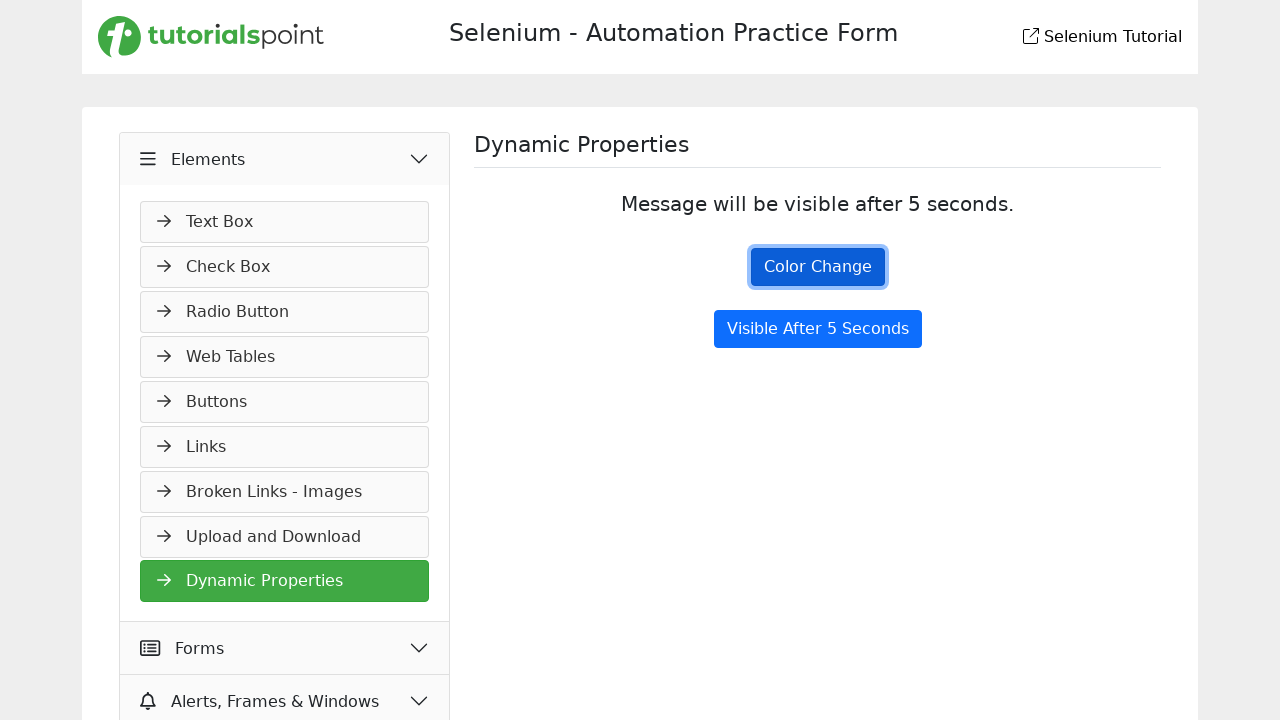

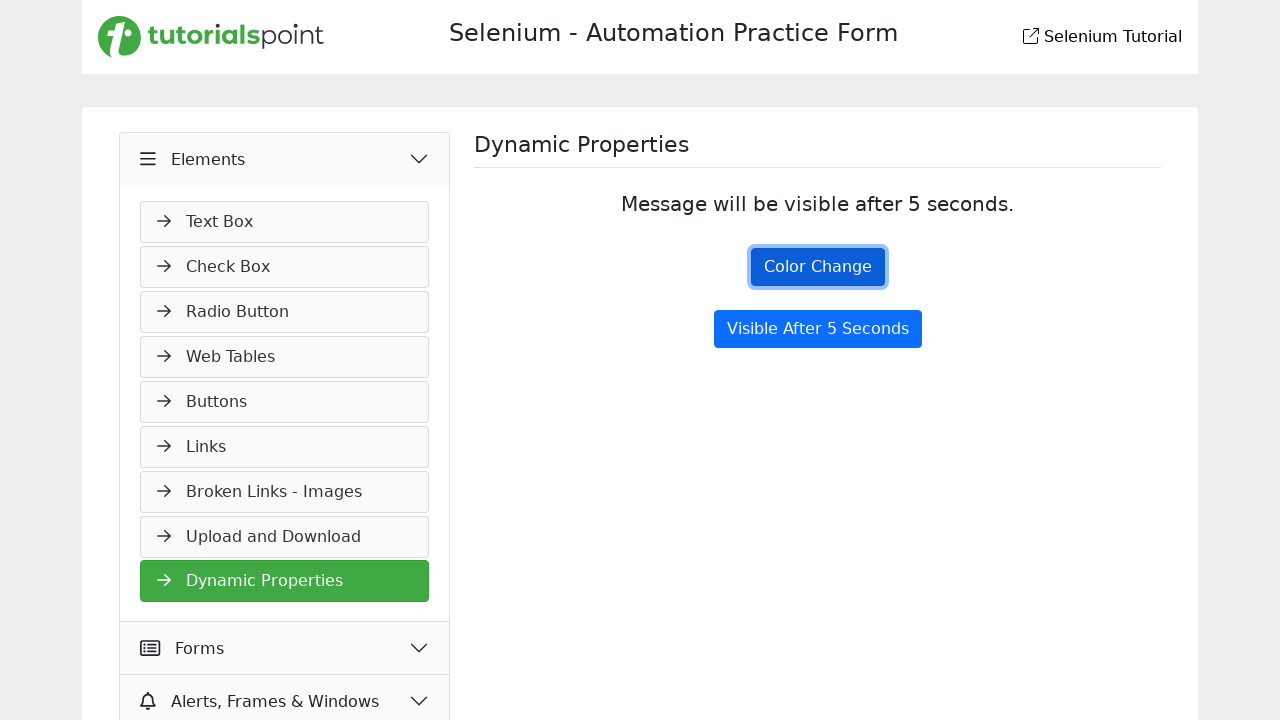